Tests clicking a button using mouse actions by moving to the "Click Me" button and clicking it

Starting URL: https://demoqa.com/buttons

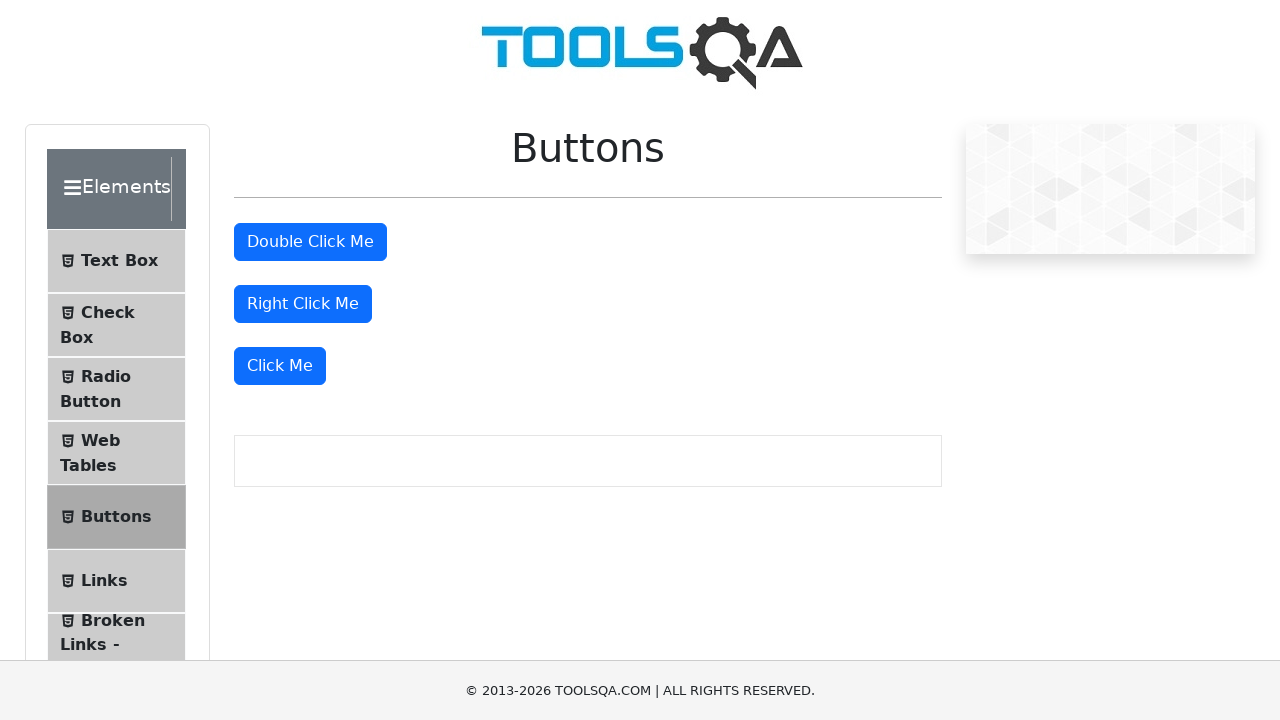

Clicked the 'Click Me' button using mouse action at (280, 366) on xpath=//button[text()='Click Me']
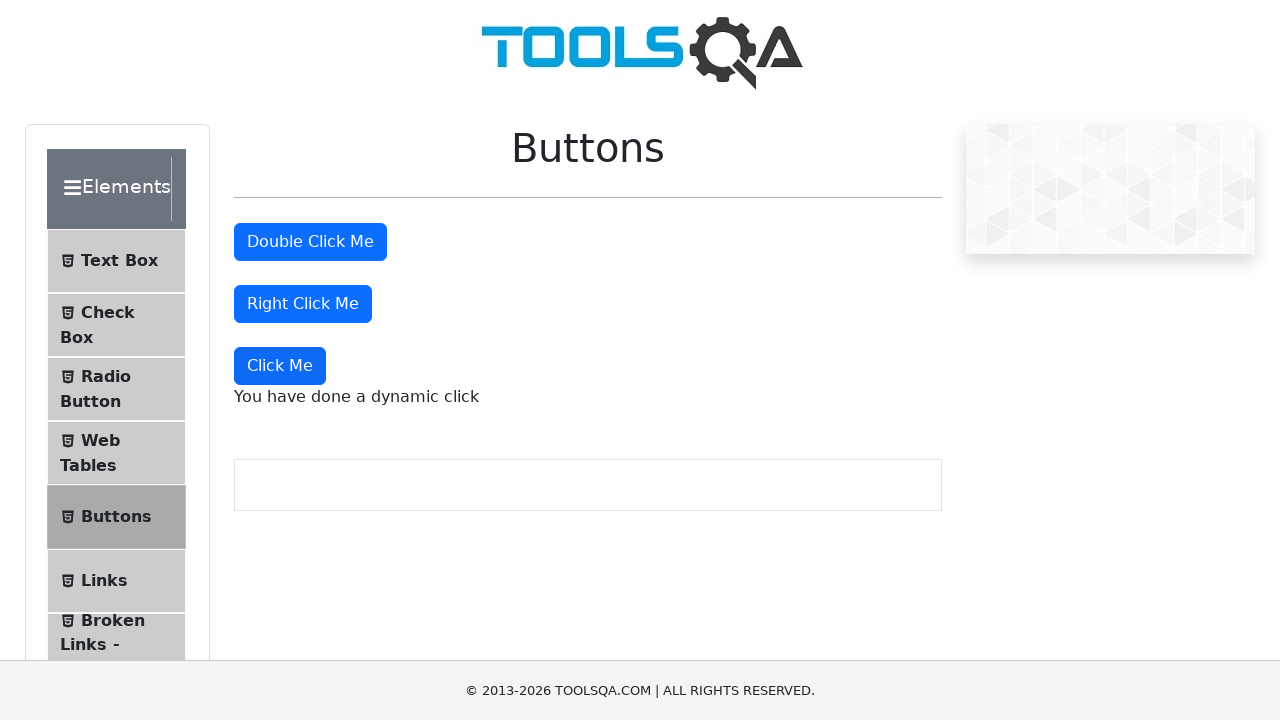

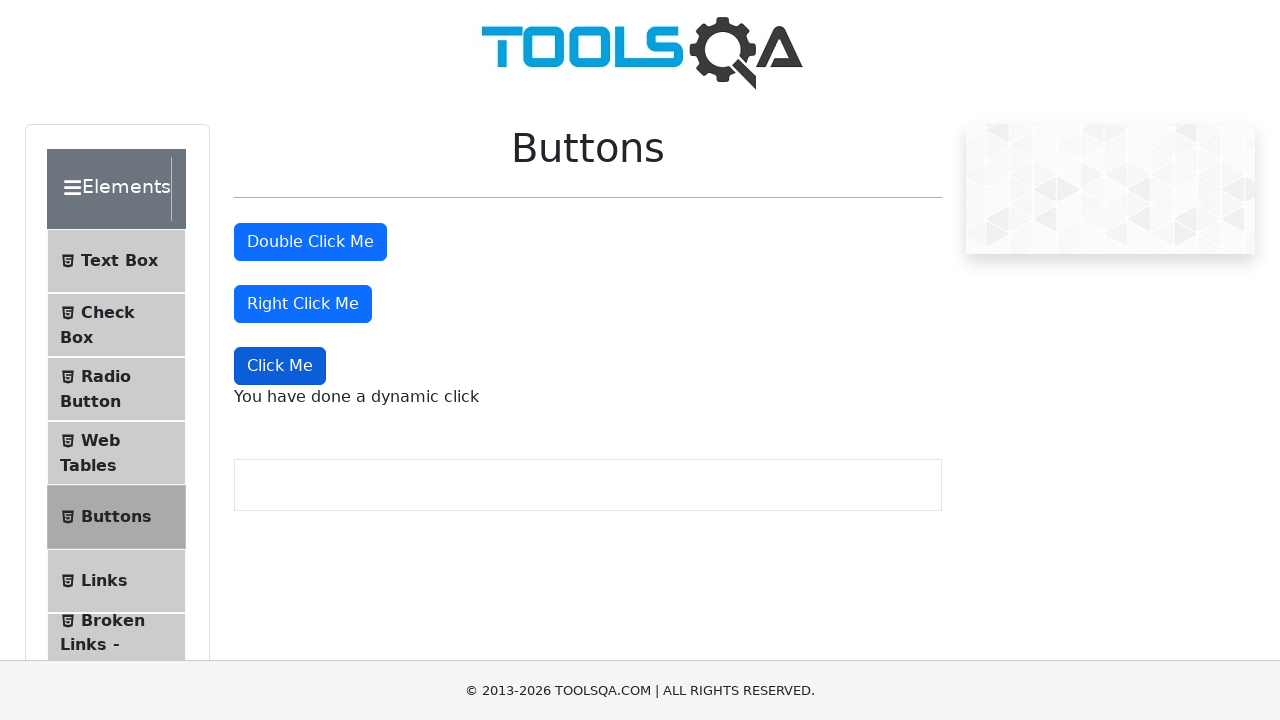